Navigates to Google Account signup page, fills in the first name and last name text fields to demonstrate form interaction and screenshot capability.

Starting URL: https://accounts.google.com/SignUp

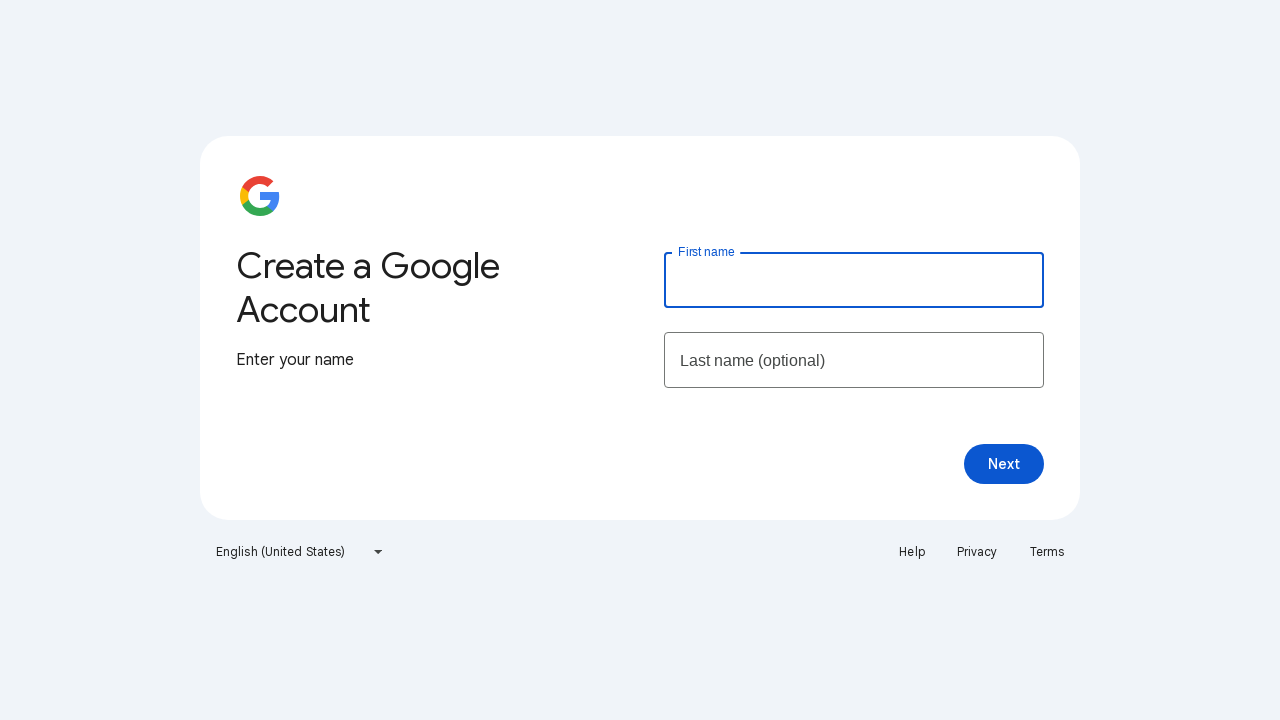

Filled First Name field with 'fname01' on #firstName
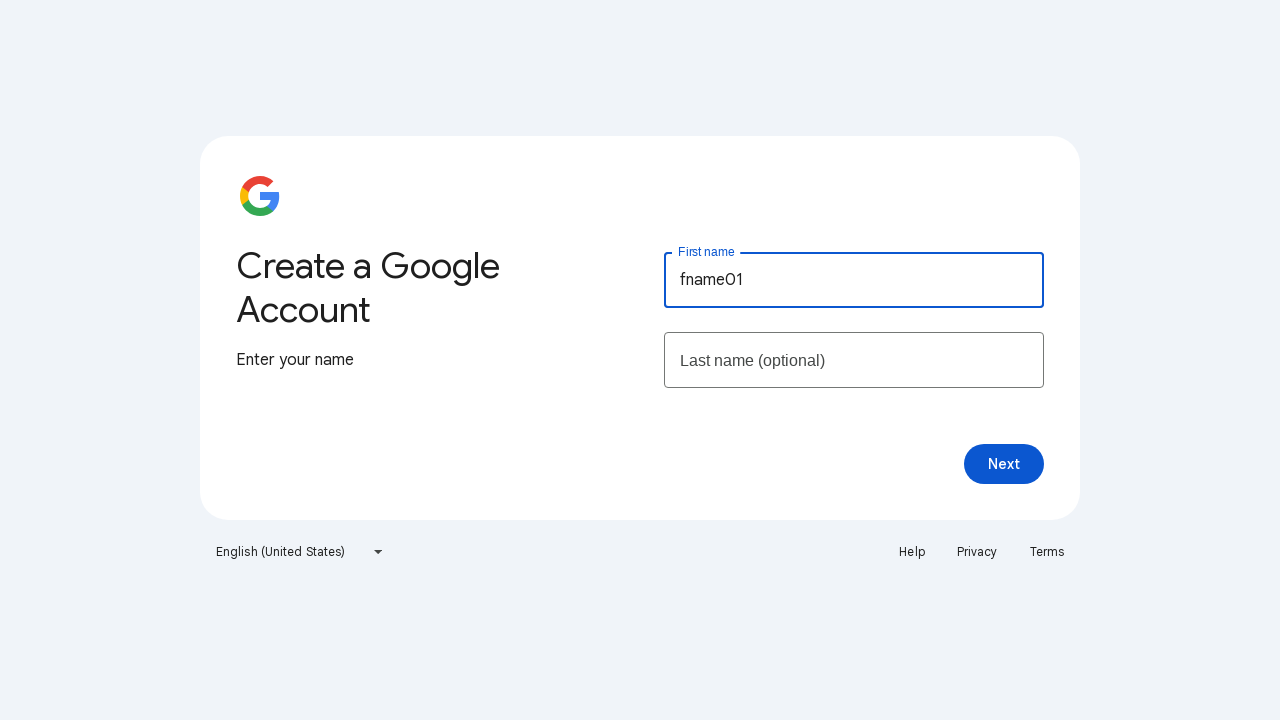

Filled Last Name field with 'lname01' on input[name='lastName']
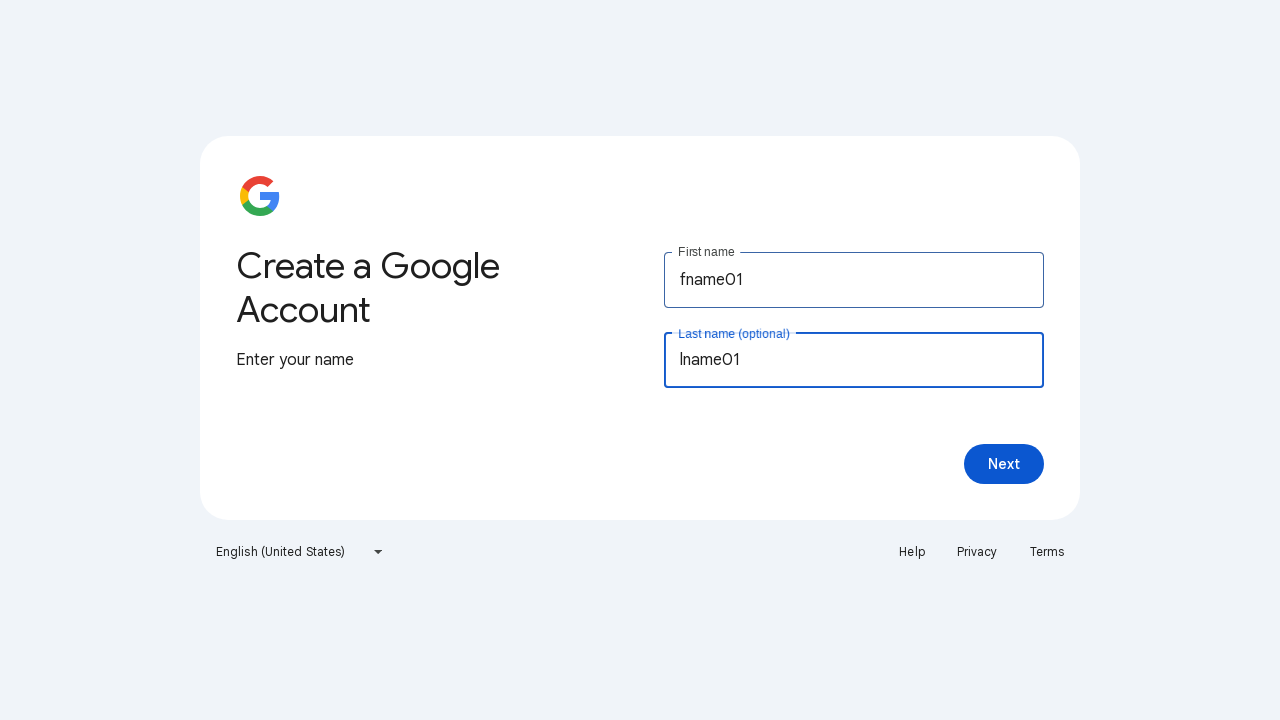

Waited 1 second to verify the form is filled
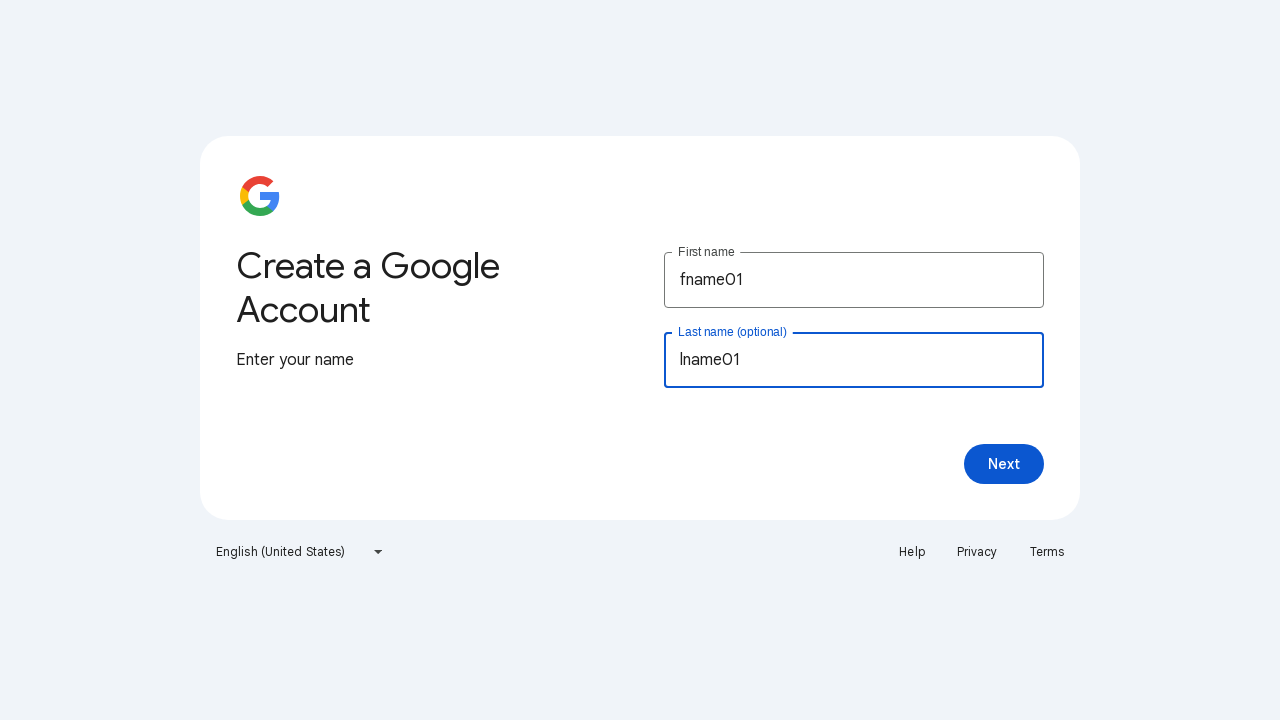

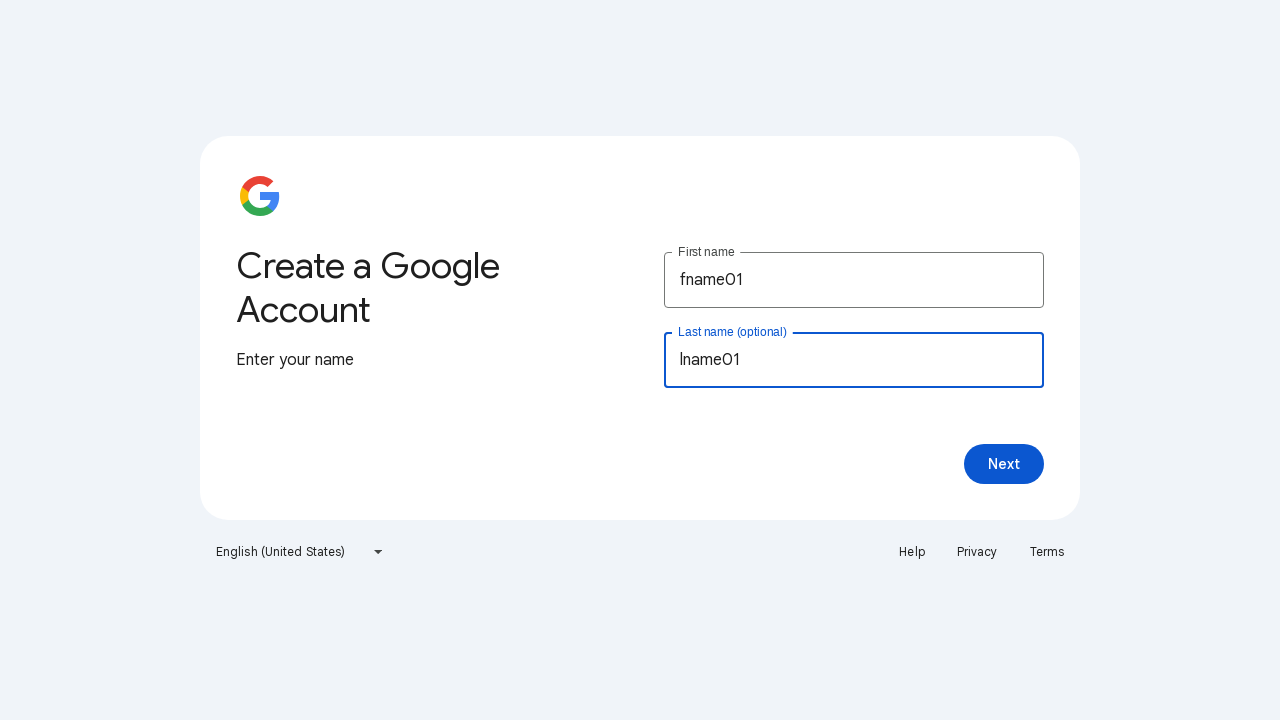